Tests window handling by clicking a blinking text element to open a new browser window, switching to the child window, and extracting text content from it.

Starting URL: https://rahulshettyacademy.com/loginpagePractise/

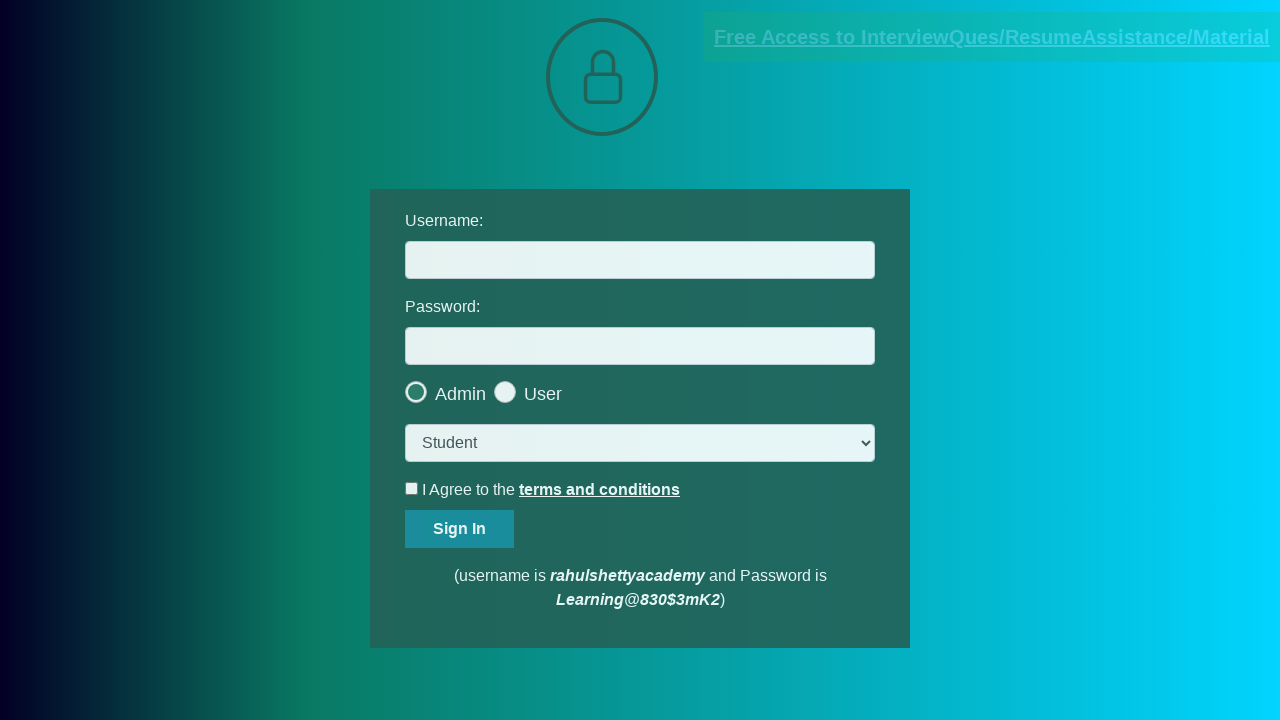

Clicked blinking text element to open new window at (992, 37) on .blinkingText
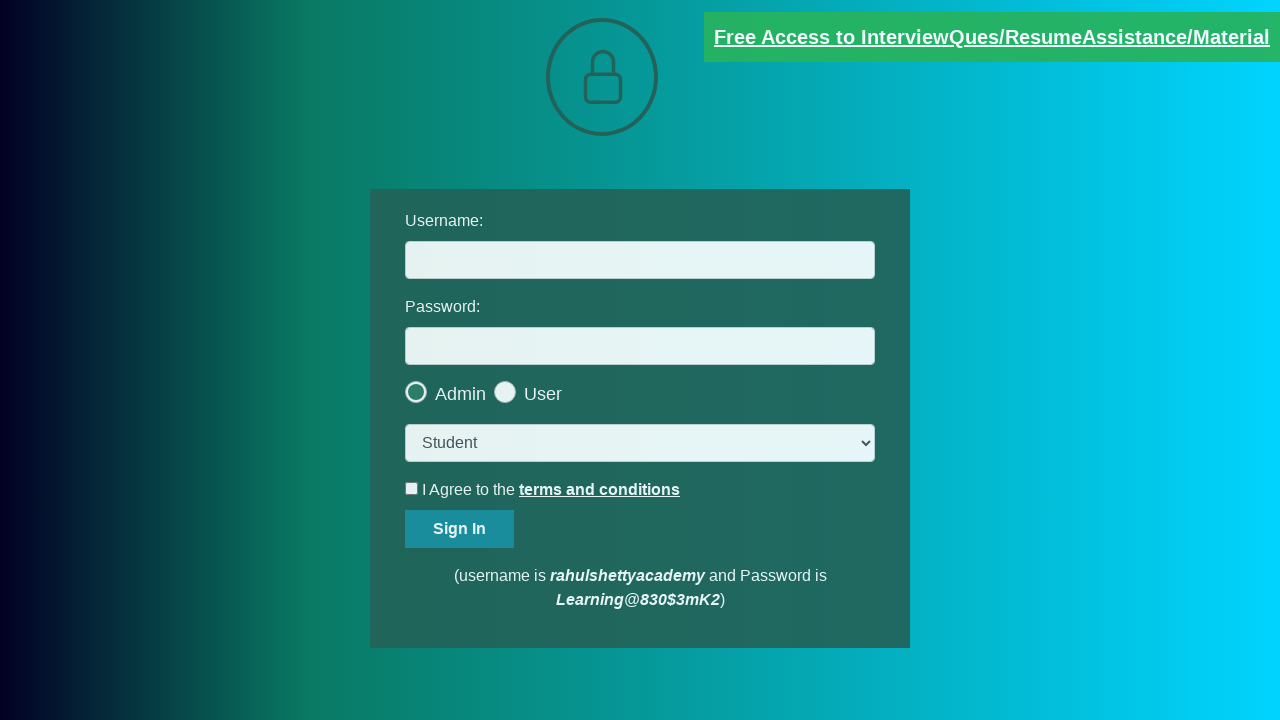

Captured new child window/page
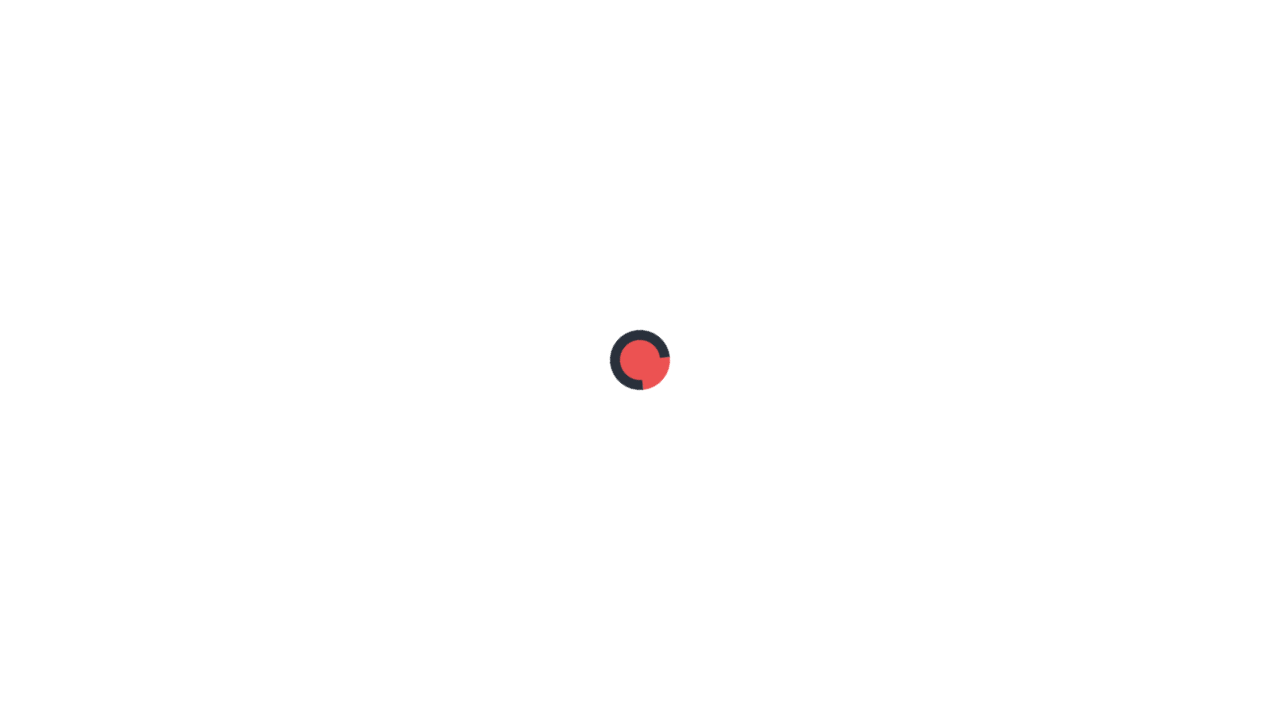

Child page loaded and red paragraph element appeared
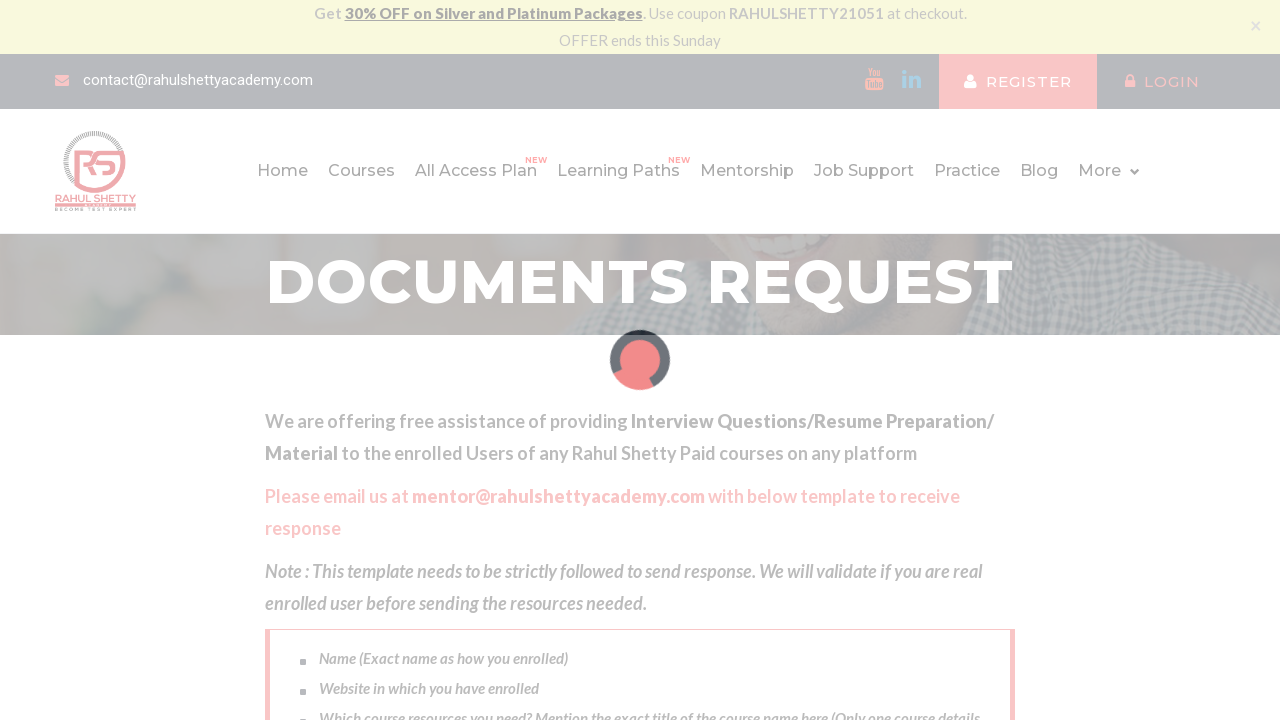

Extracted text content from red paragraph: Please email us at mentor@rahulshettyacademy.com with below template to receive response 
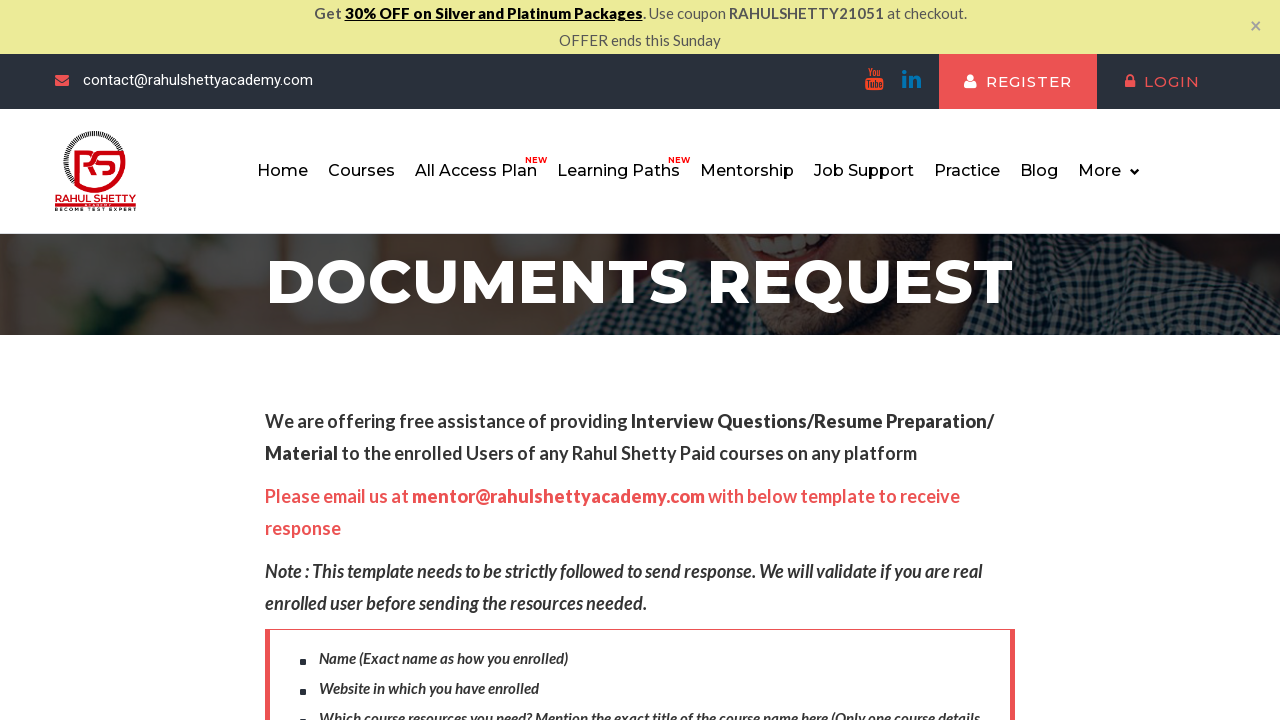

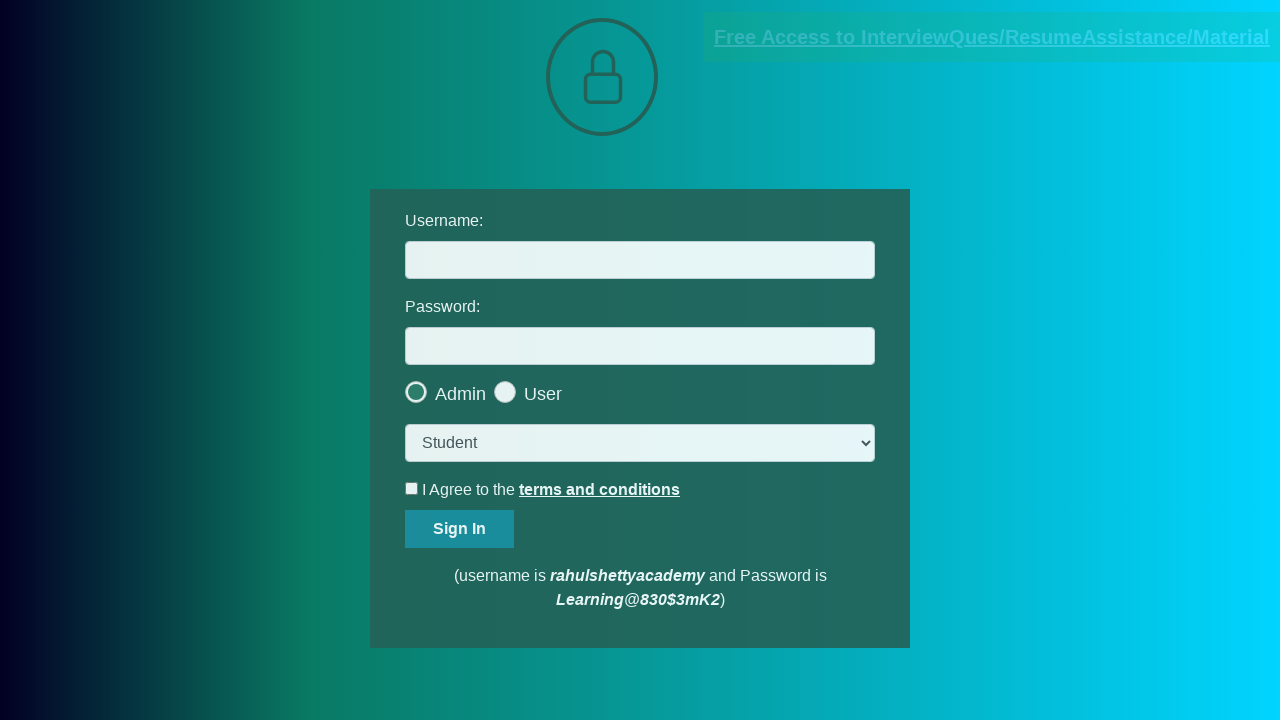